Tests an e-commerce site by adding multiple vegetables to cart, proceeding to checkout, and applying a promo code

Starting URL: https://rahulshettyacademy.com/seleniumPractise/

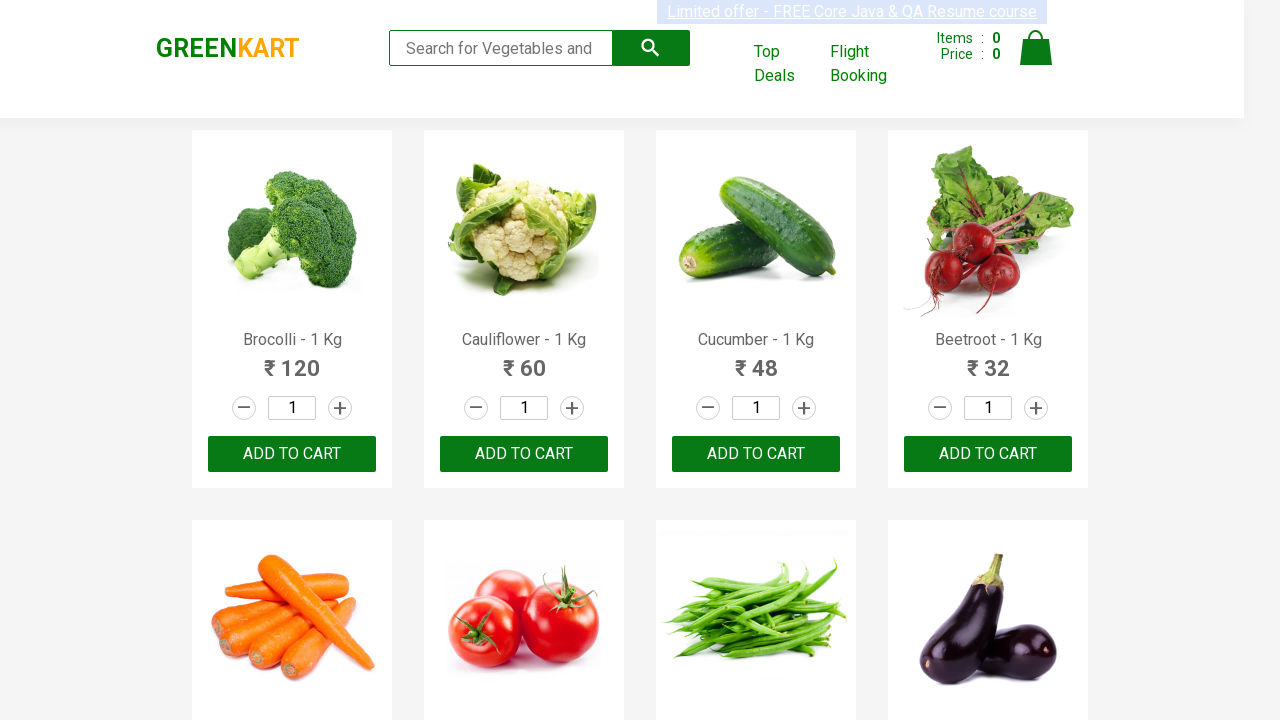

Retrieved all product elements from the page
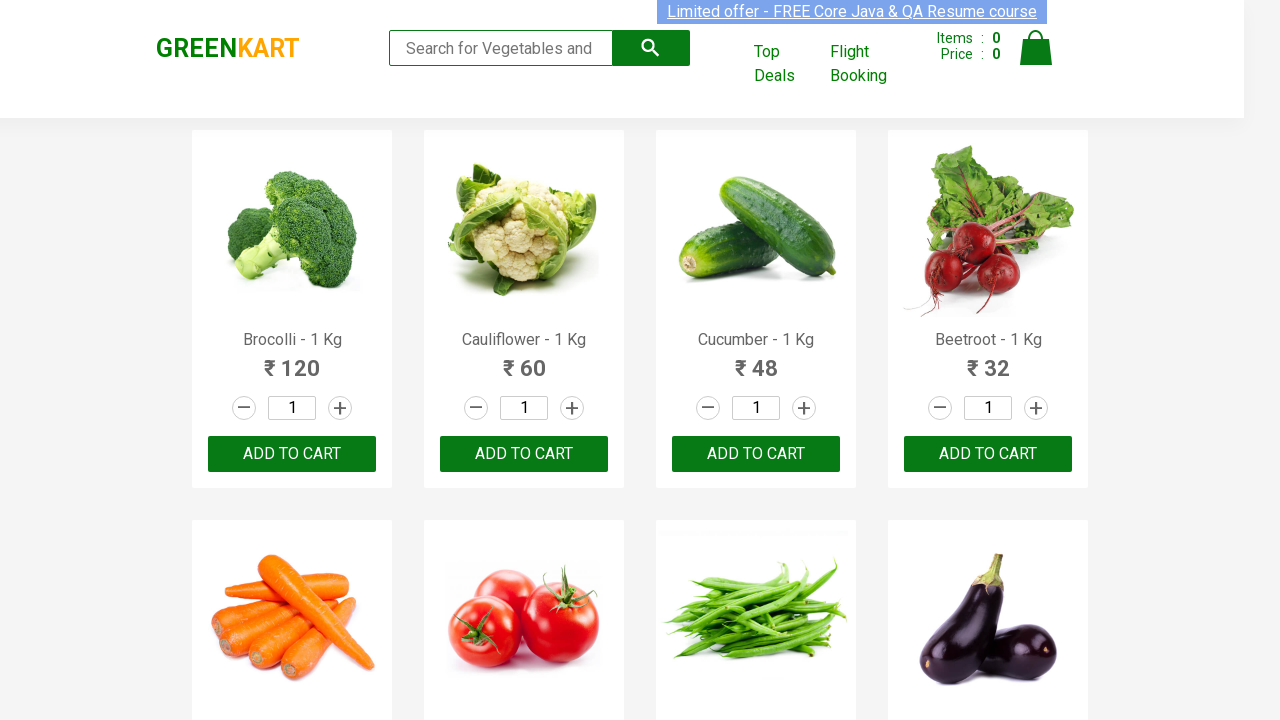

Added 'Brocolli' to cart at (292, 454) on div.product-action > button >> nth=0
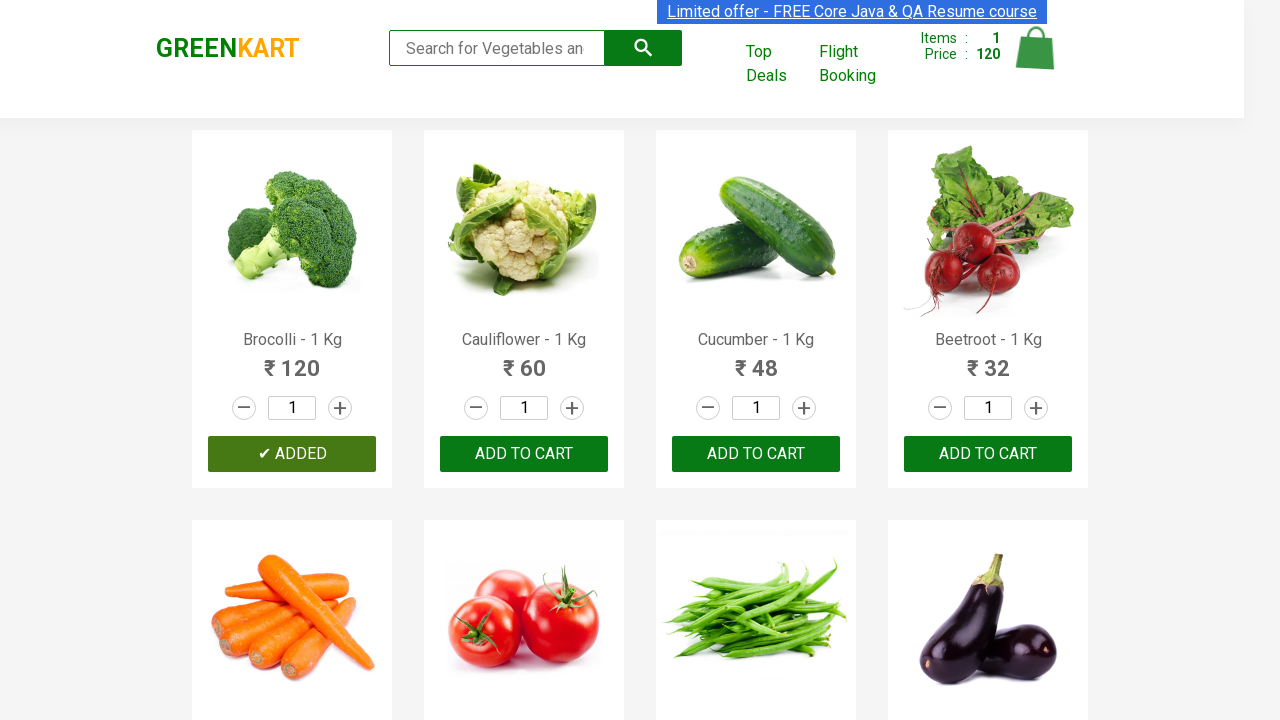

Added 'Cucumber' to cart at (756, 454) on div.product-action > button >> nth=2
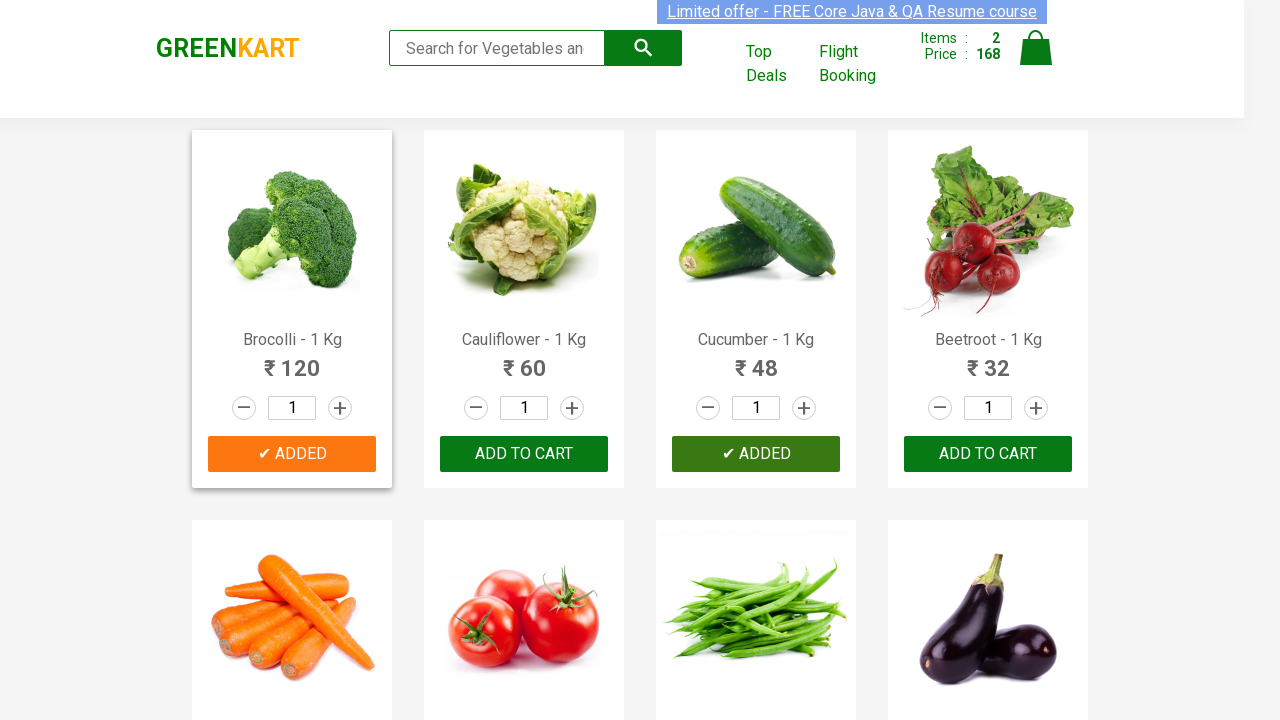

Added 'Beetroot' to cart at (988, 454) on div.product-action > button >> nth=3
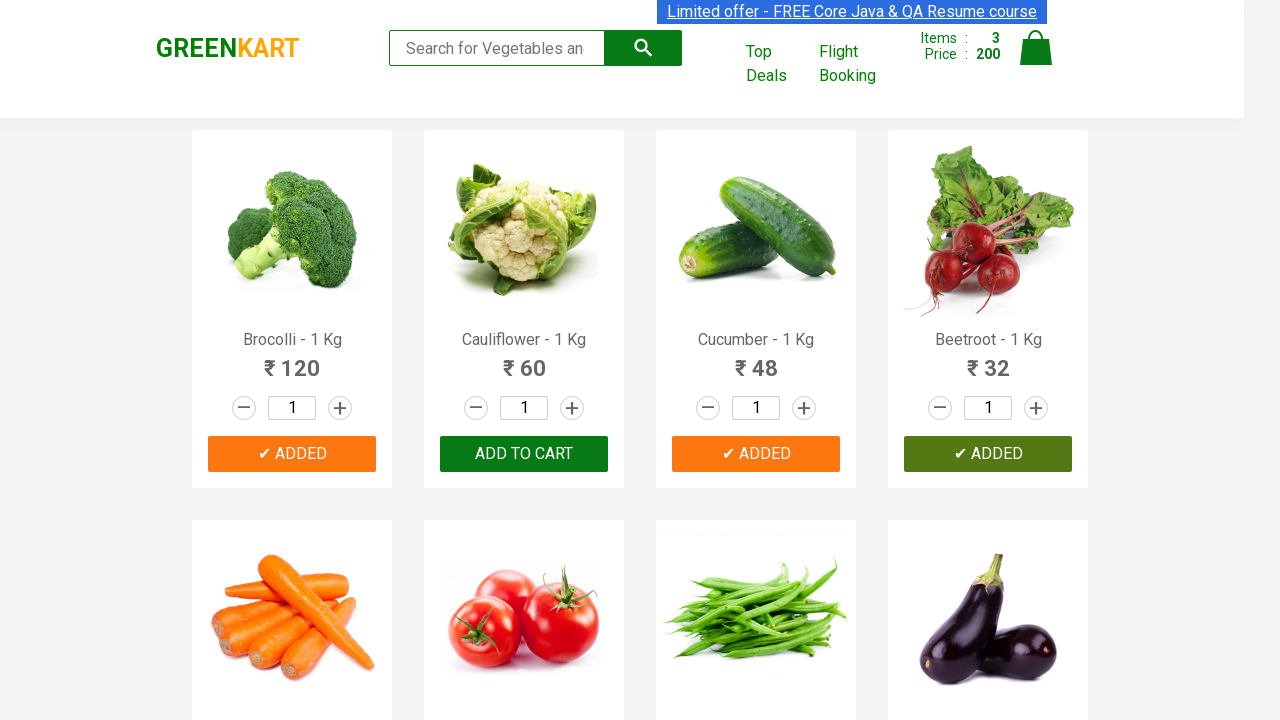

Added 'Carrot' to cart at (292, 360) on div.product-action > button >> nth=4
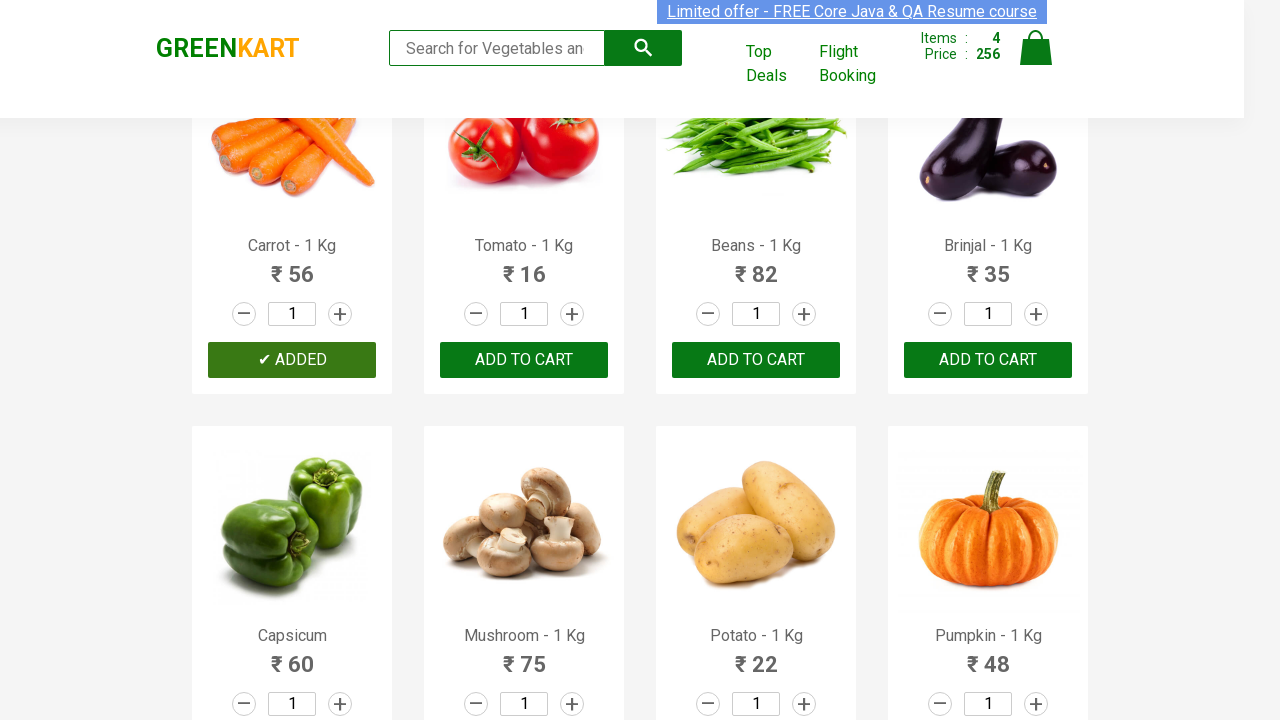

Added 'Beans' to cart at (756, 360) on div.product-action > button >> nth=6
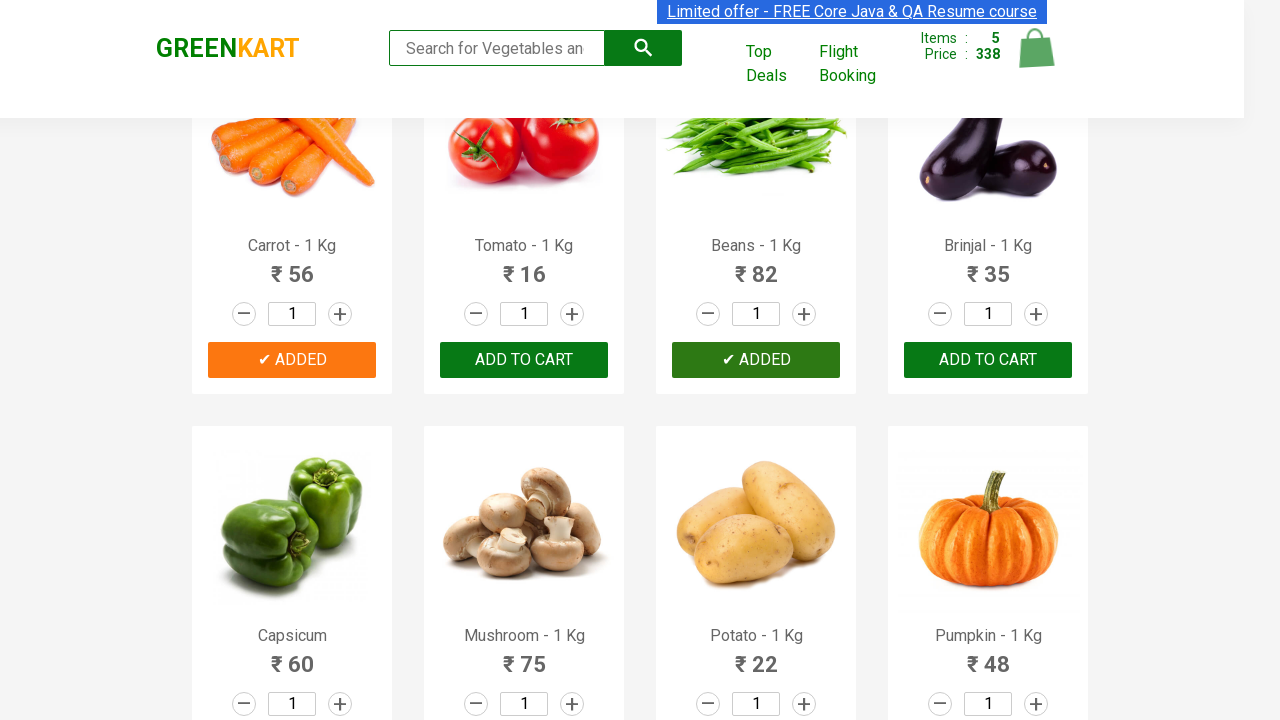

Added 'Mushroom' to cart at (524, 360) on div.product-action > button >> nth=9
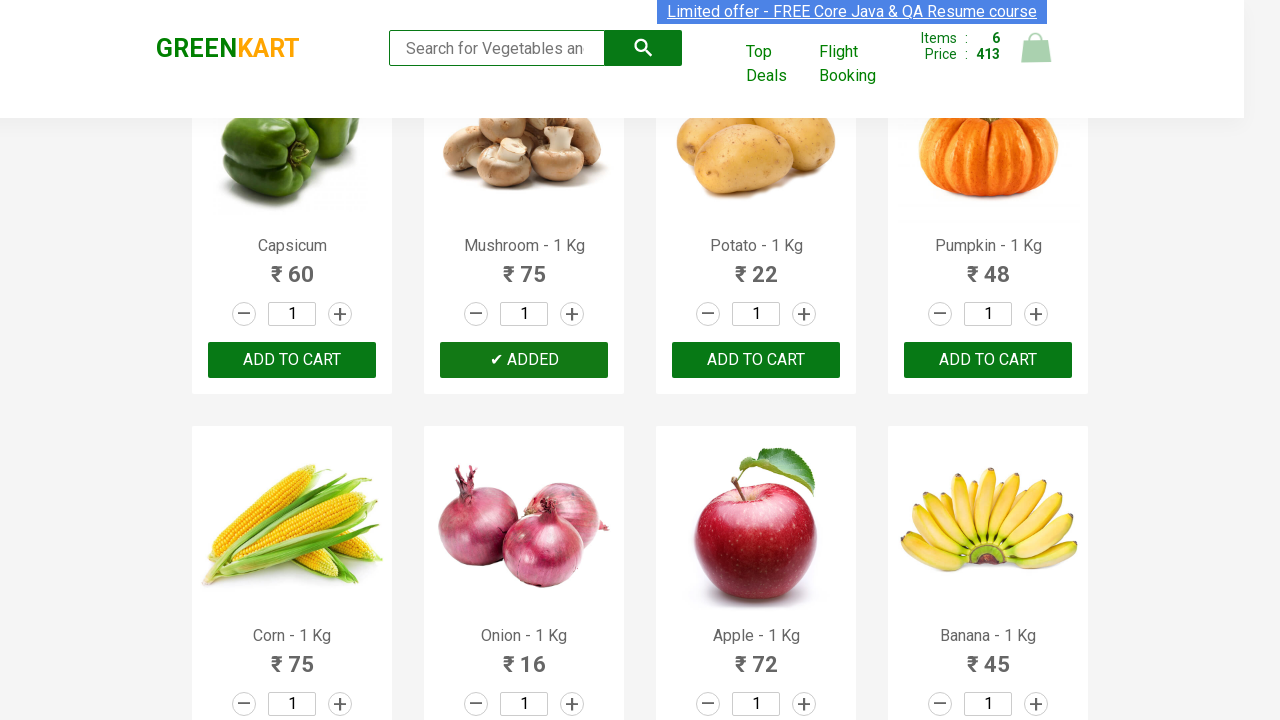

Clicked on cart icon to view cart at (1036, 48) on img[alt='Cart']
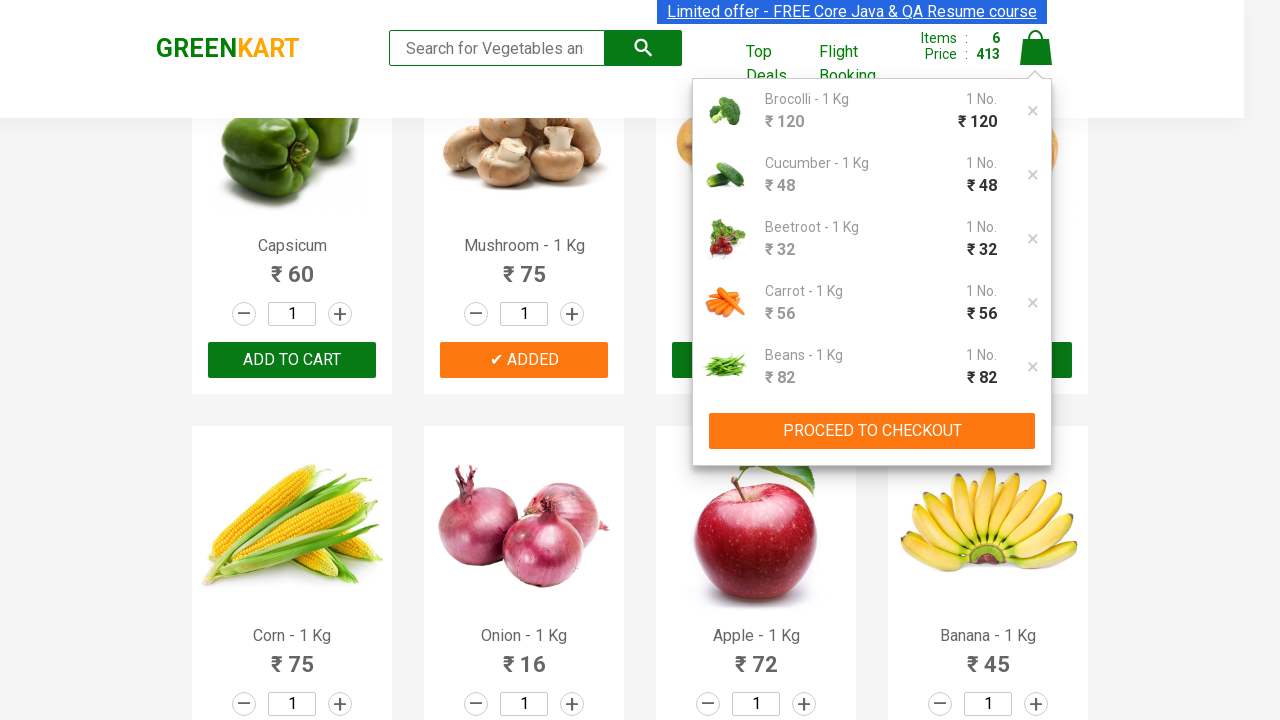

Clicked 'PROCEED TO CHECKOUT' button at (872, 431) on xpath=//button[contains(text(),'PROCEED TO CHECKOUT')]
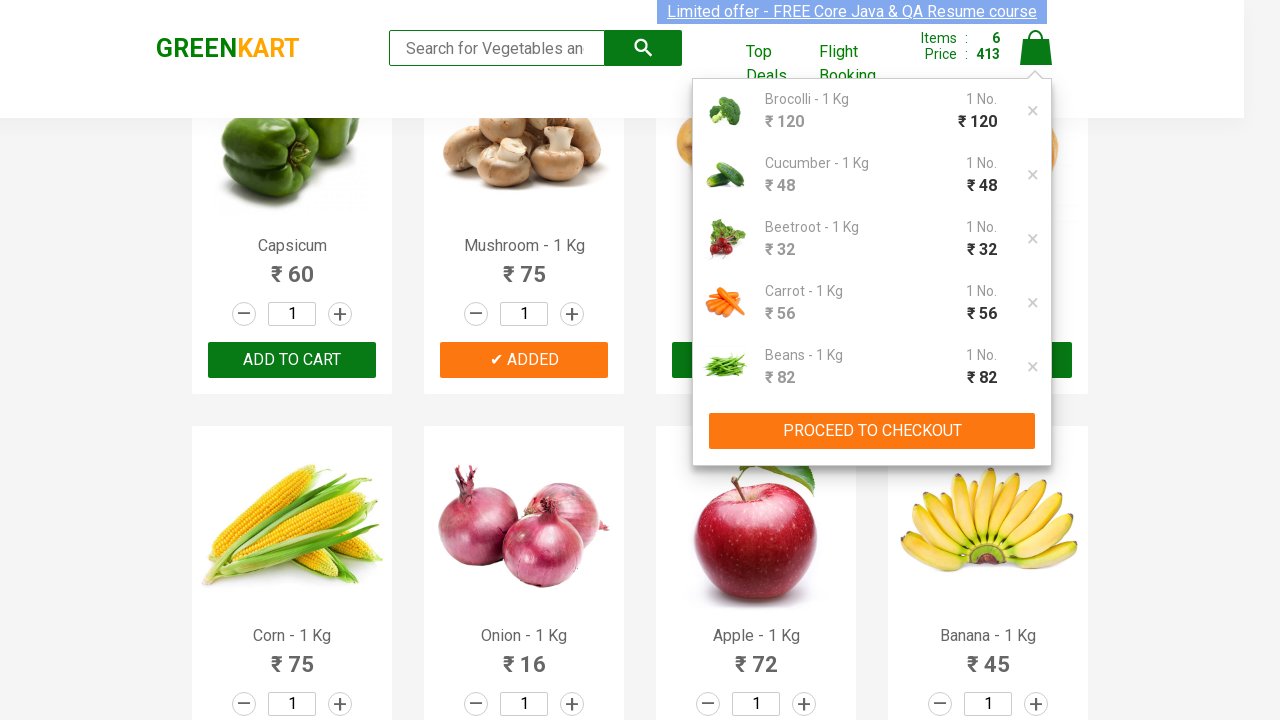

Filled promo code field with 'rahulshettyacademy' on .promoCode
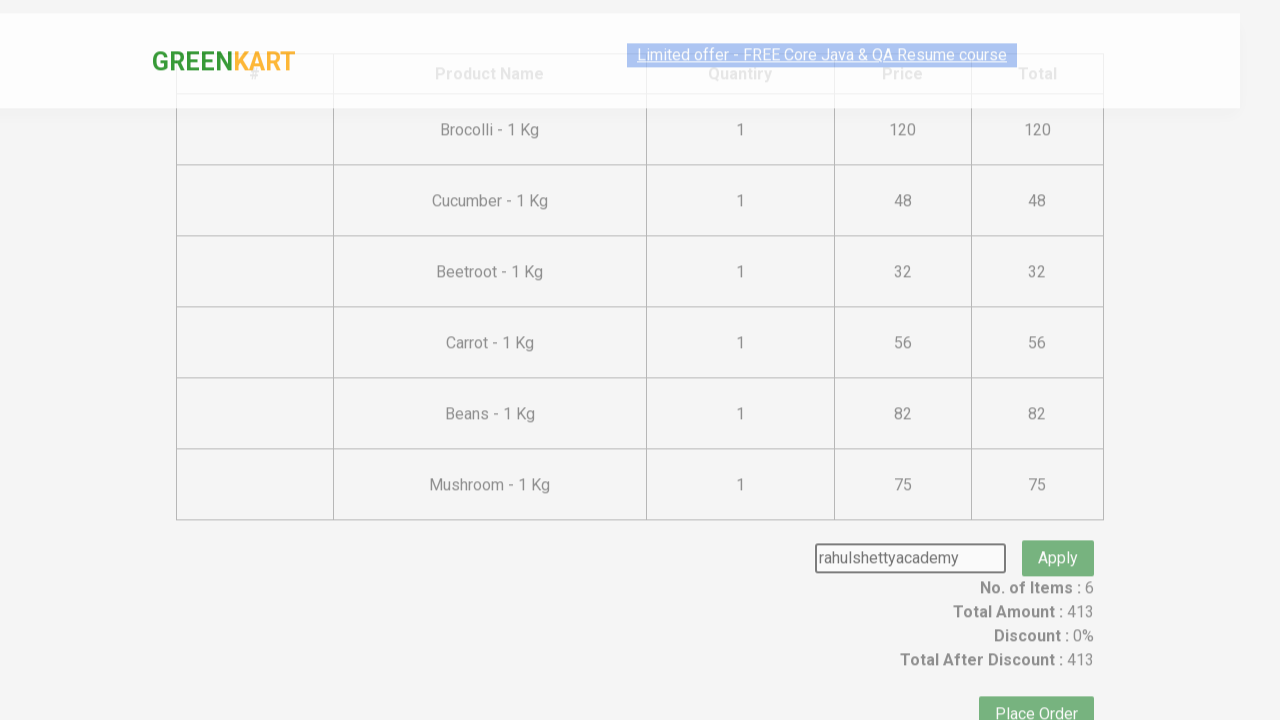

Clicked 'Apply' button to apply promo code at (1058, 530) on xpath=//button[contains(text(),'Apply')]
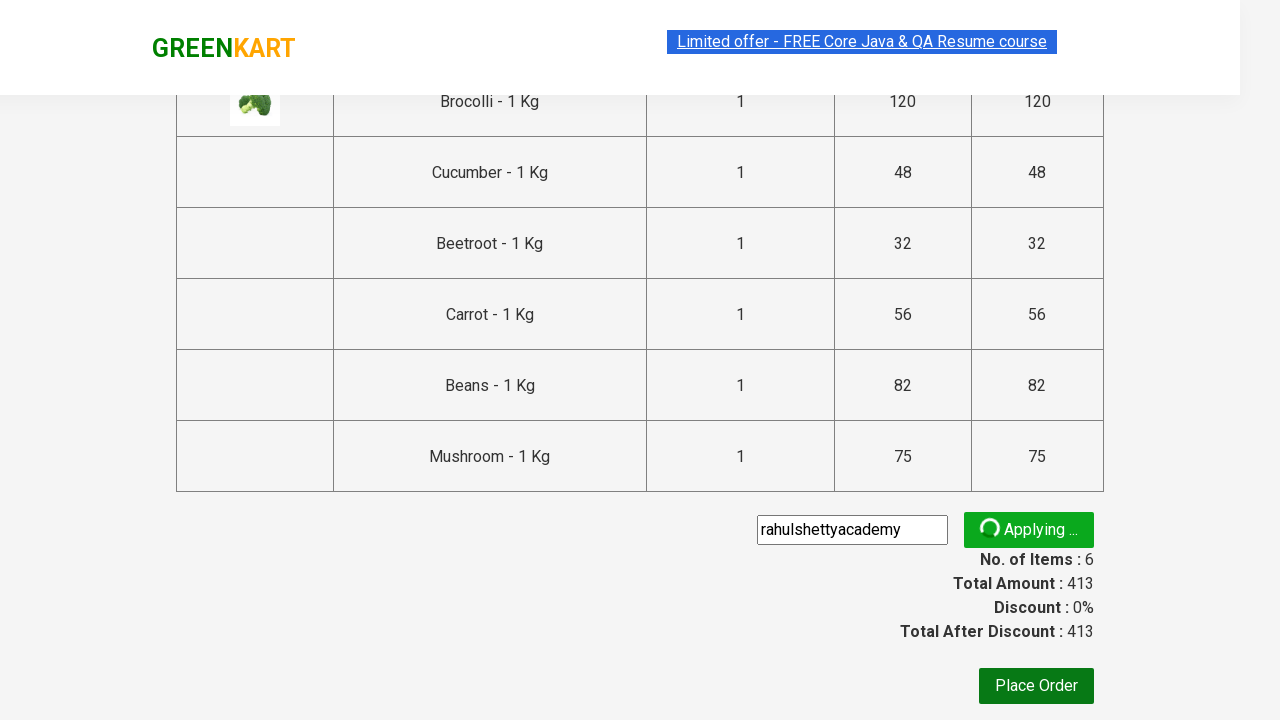

Promo code confirmation message appeared
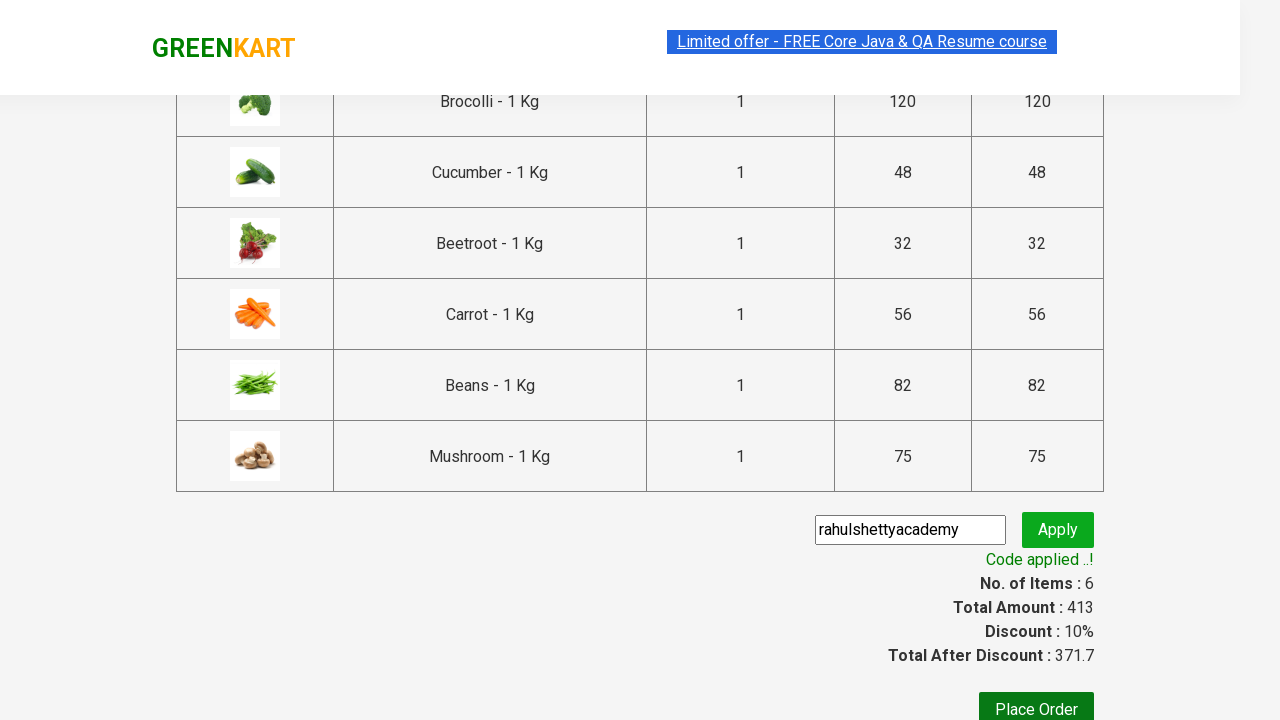

Retrieved promo confirmation message: 'Code applied ..!'
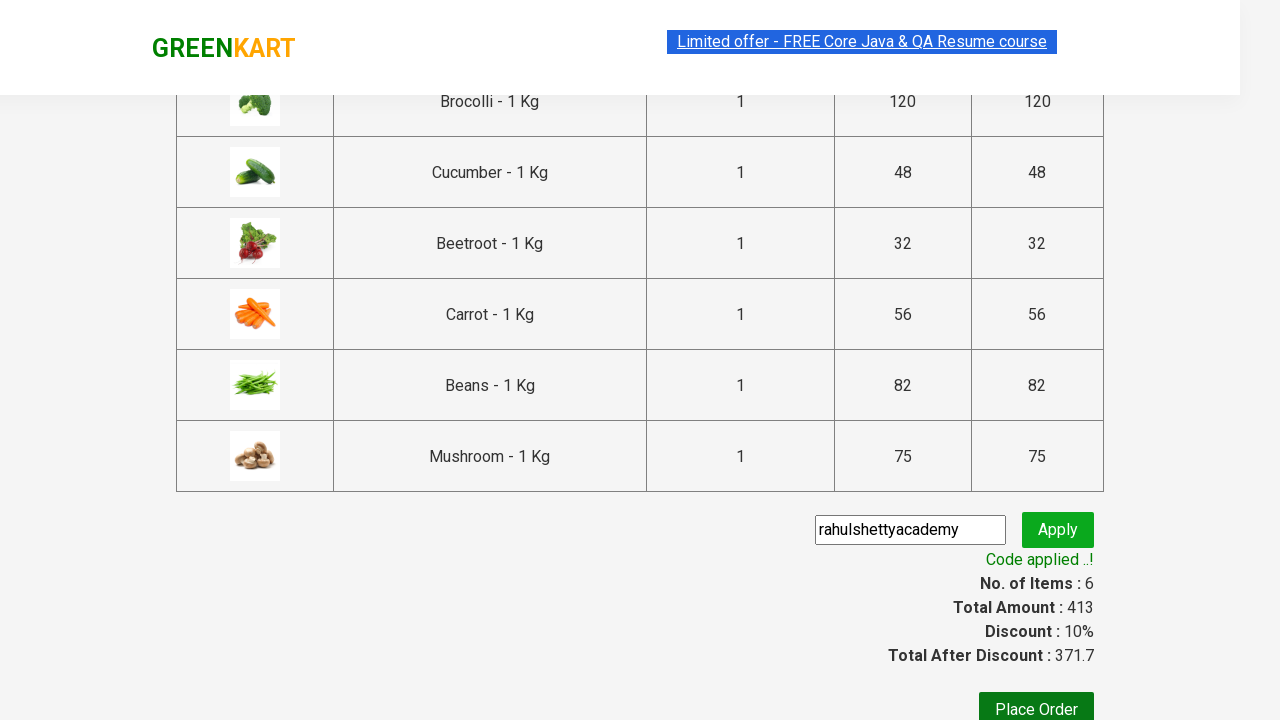

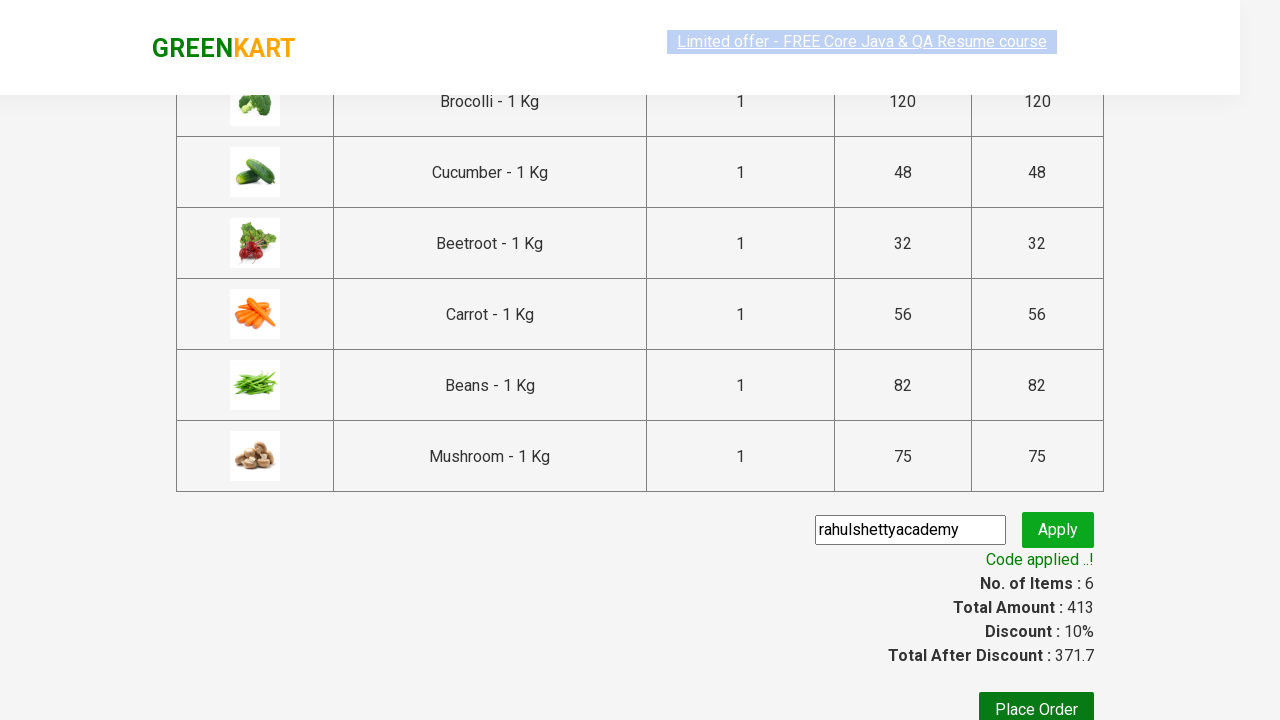